Navigates to a healthcare demo site and clicks the Make Appointment button

Starting URL: https://katalon-demo-cura.herokuapp.com/

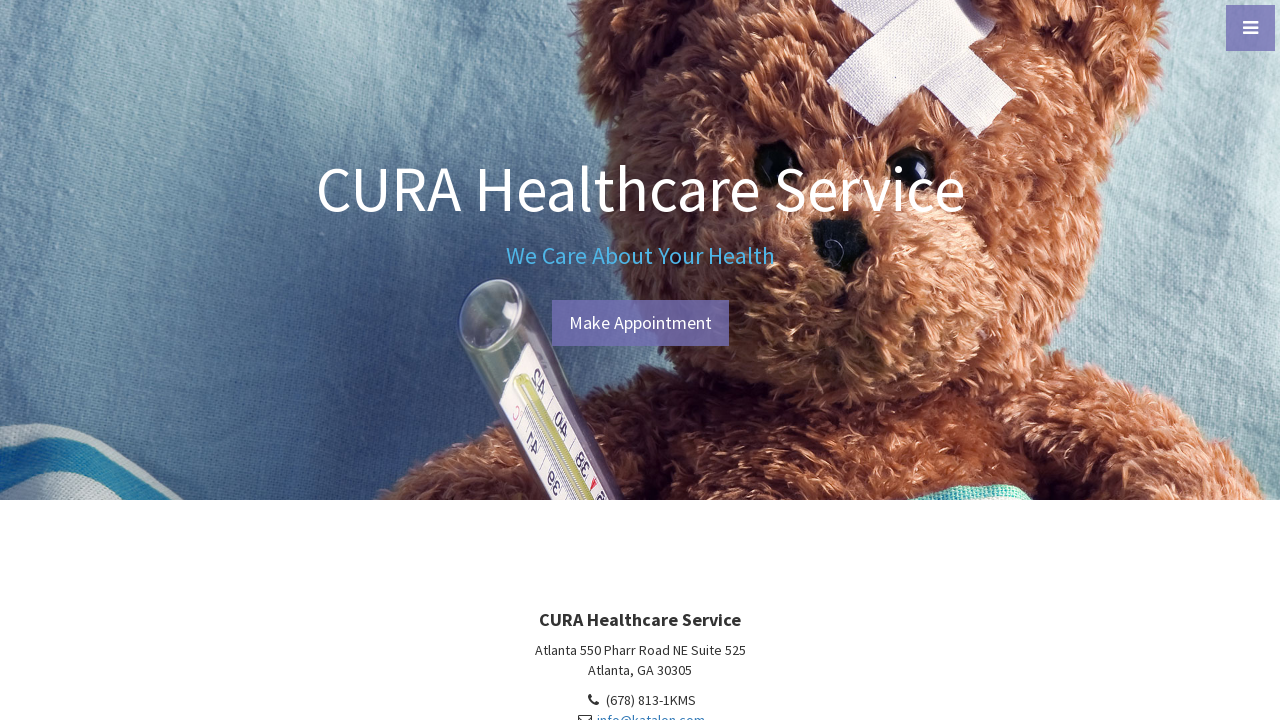

Navigated to healthcare demo site
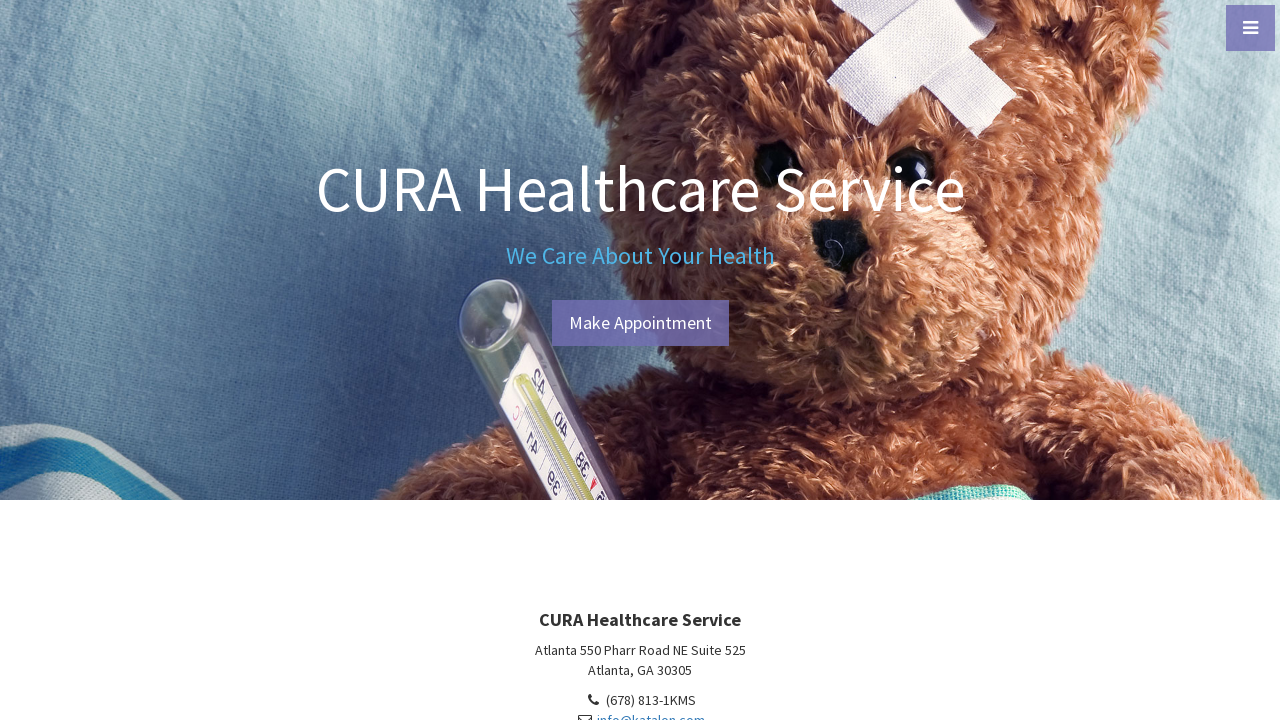

Clicked Make Appointment button at (640, 323) on xpath=//a[contains(text(),'Make')]
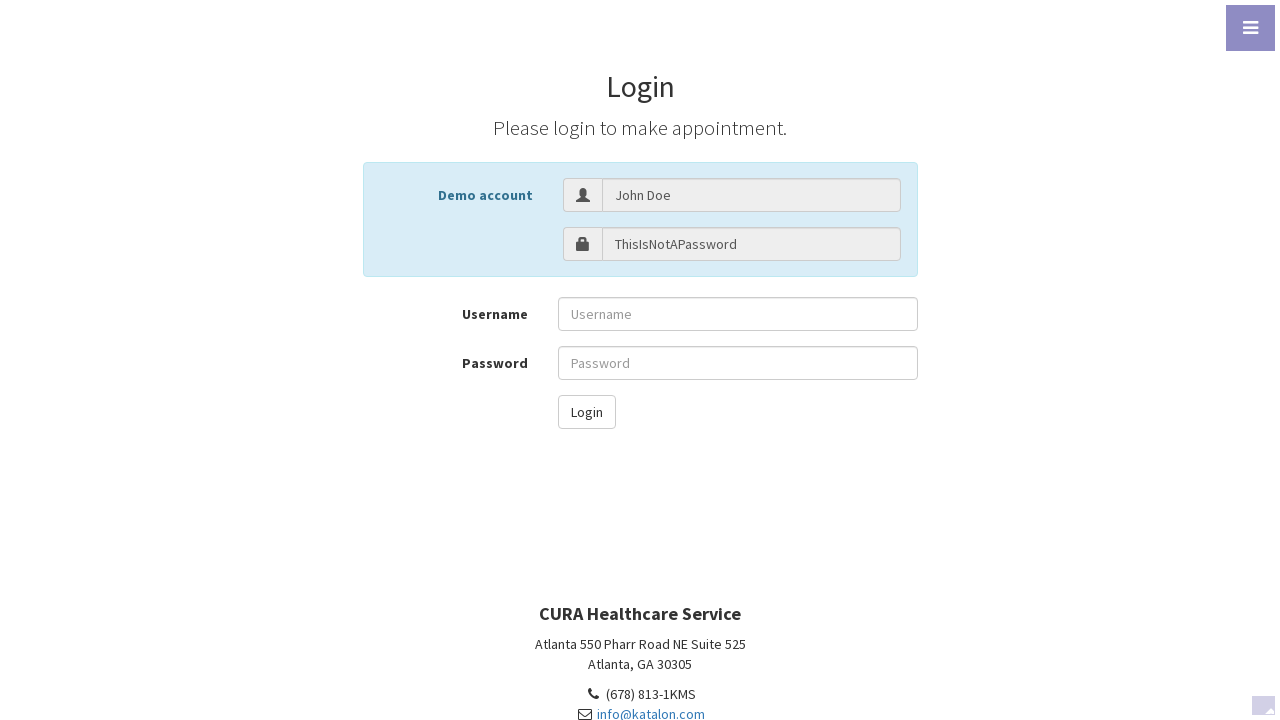

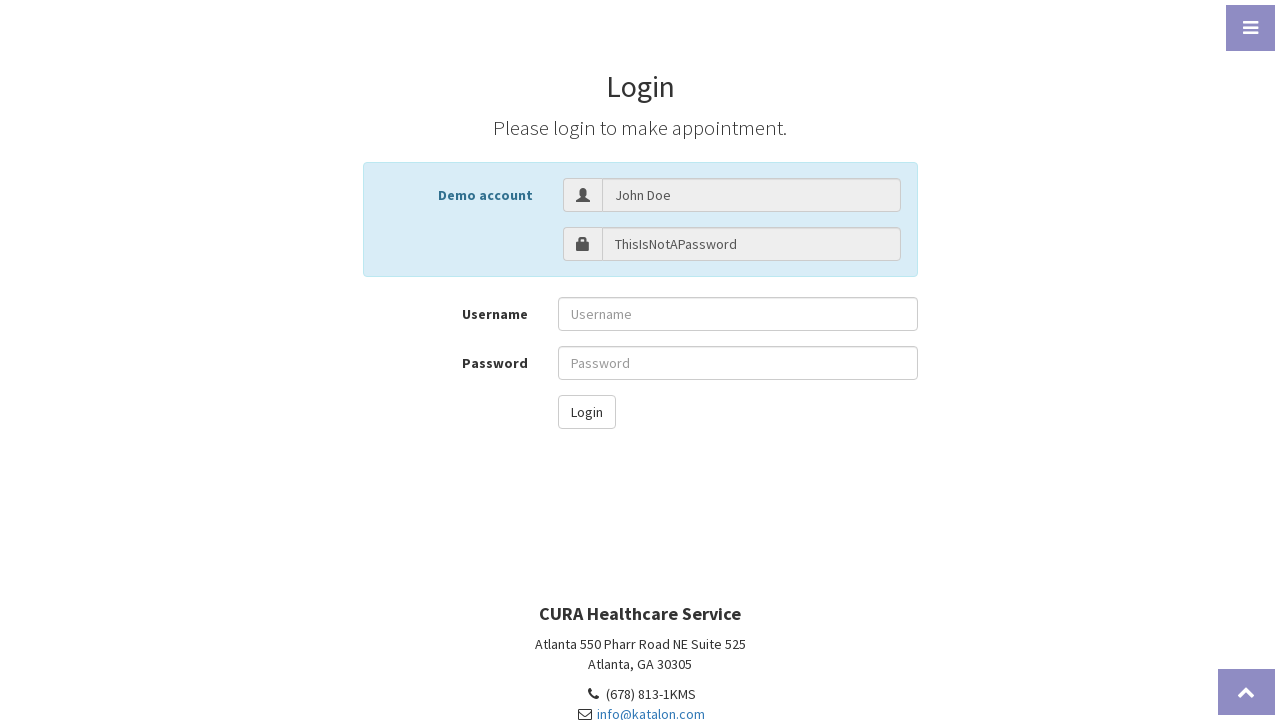